Tests a dynamic wait scenario by clicking a button and verifying that a paragraph element appears with expected text content (similar to firstTest but with soft assertions)

Starting URL: https://testeroprogramowania.github.io/selenium/wait2.html

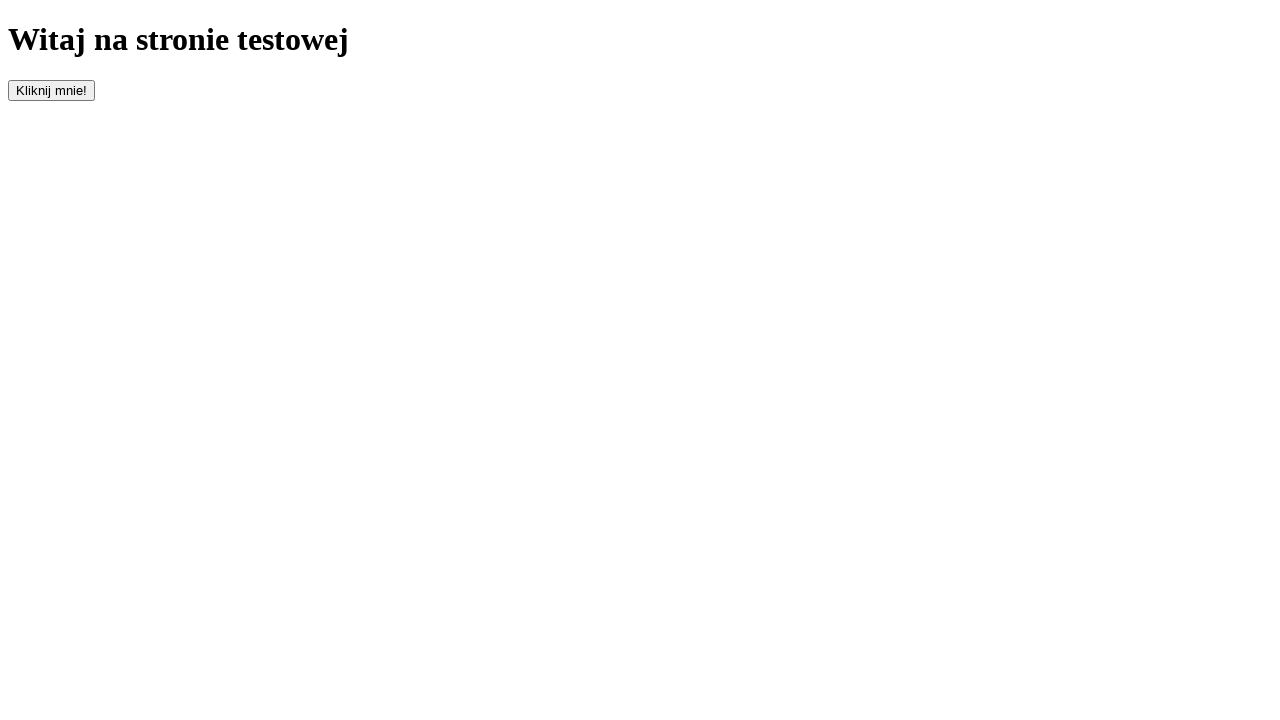

Clicked the '#clickOnMe' button to trigger element appearance at (52, 90) on #clickOnMe
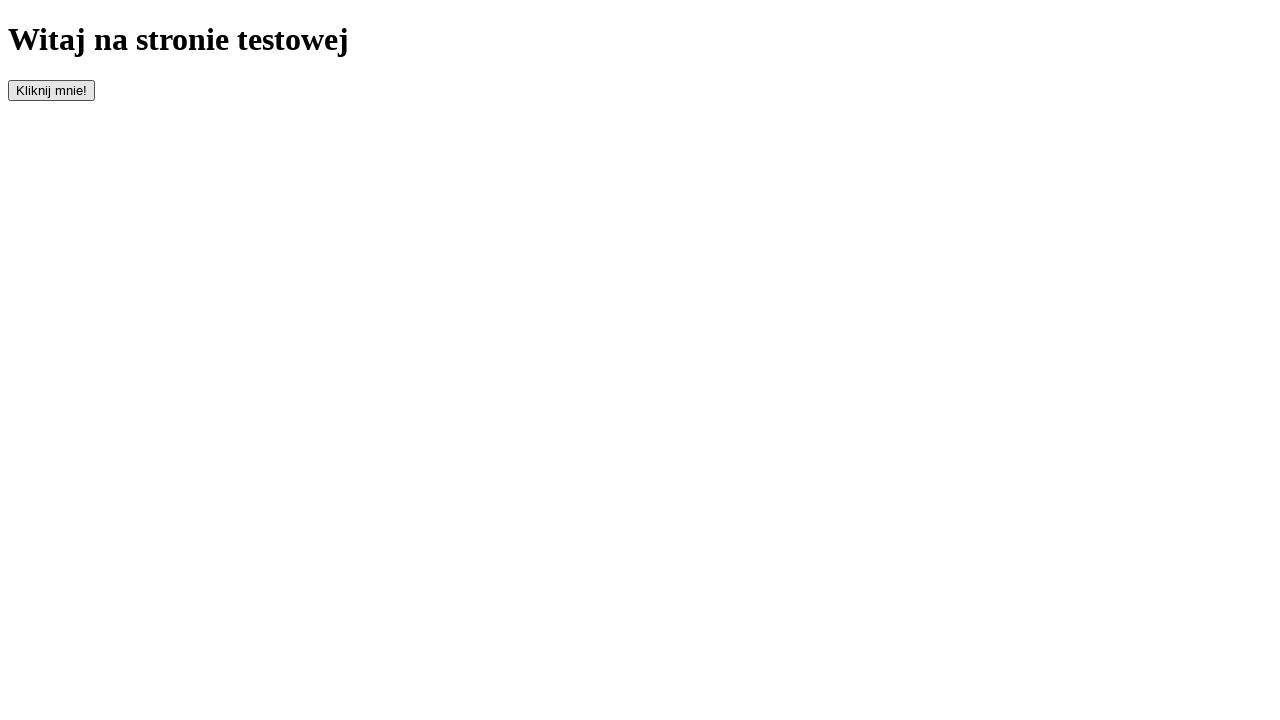

Waited for paragraph element to become visible
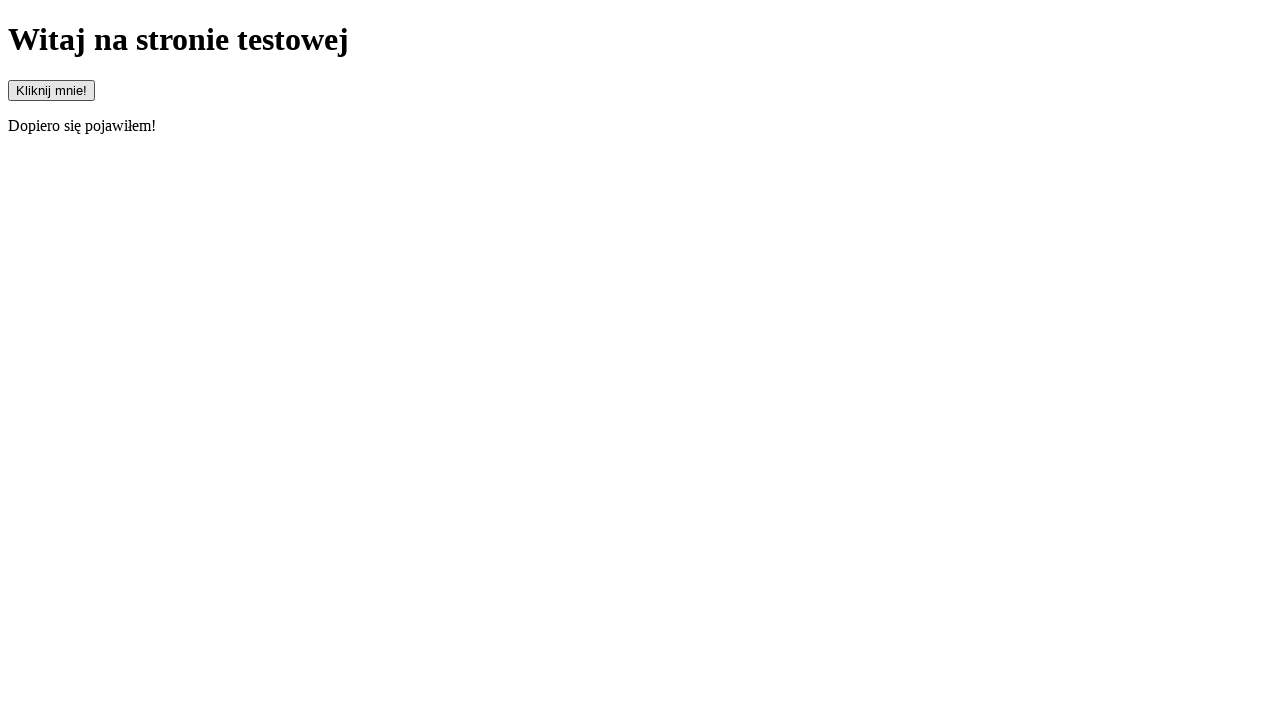

Located the paragraph element
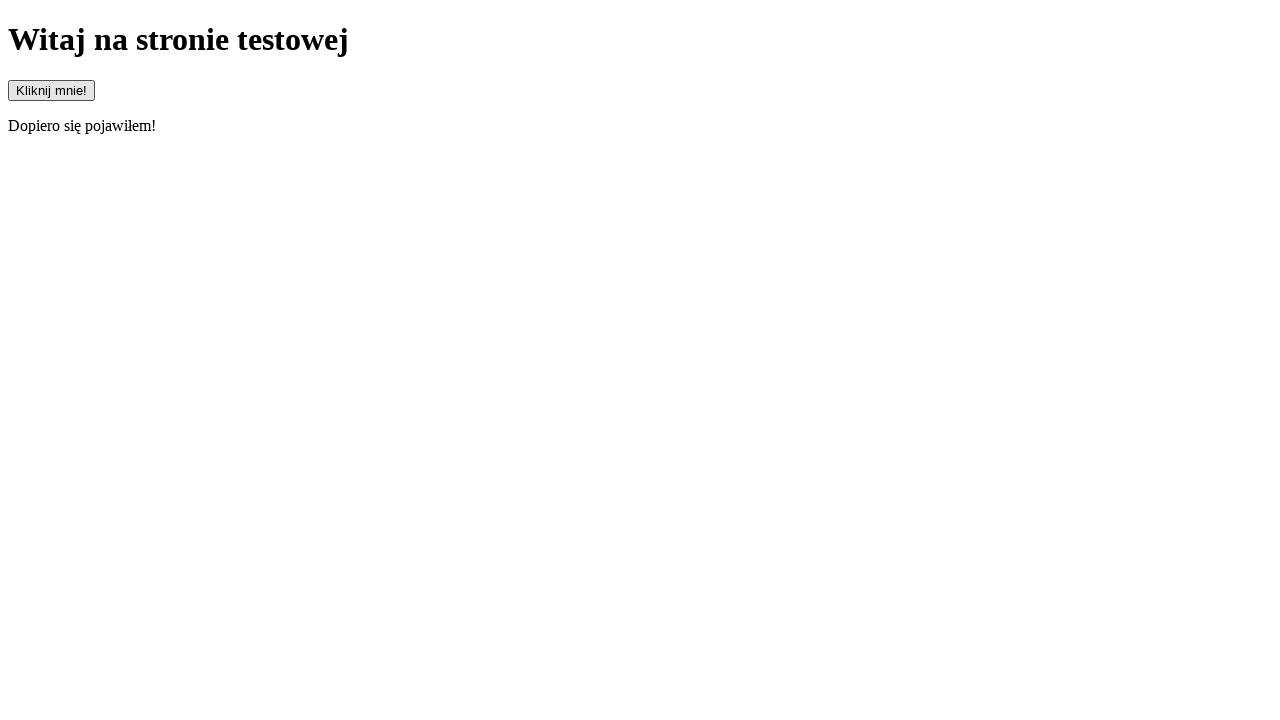

Retrieved paragraph text content: 'Dopiero się pojawiłem!'
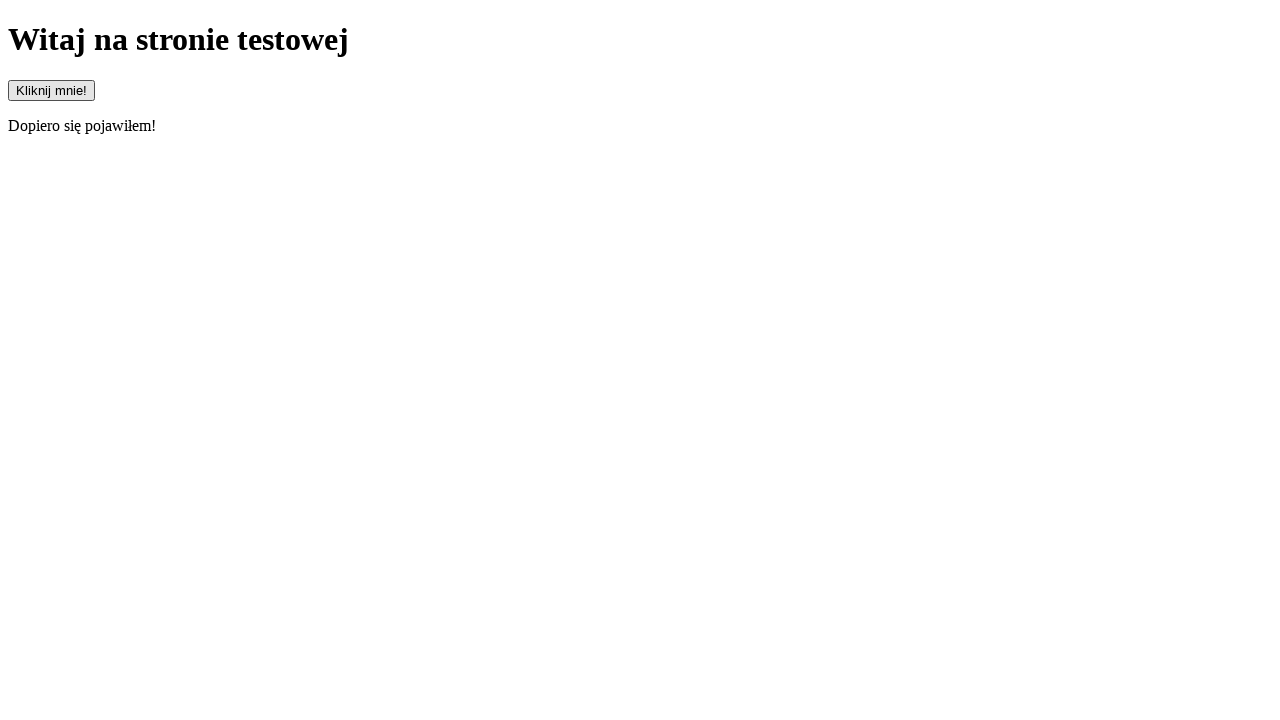

Asserted that paragraph element is visible
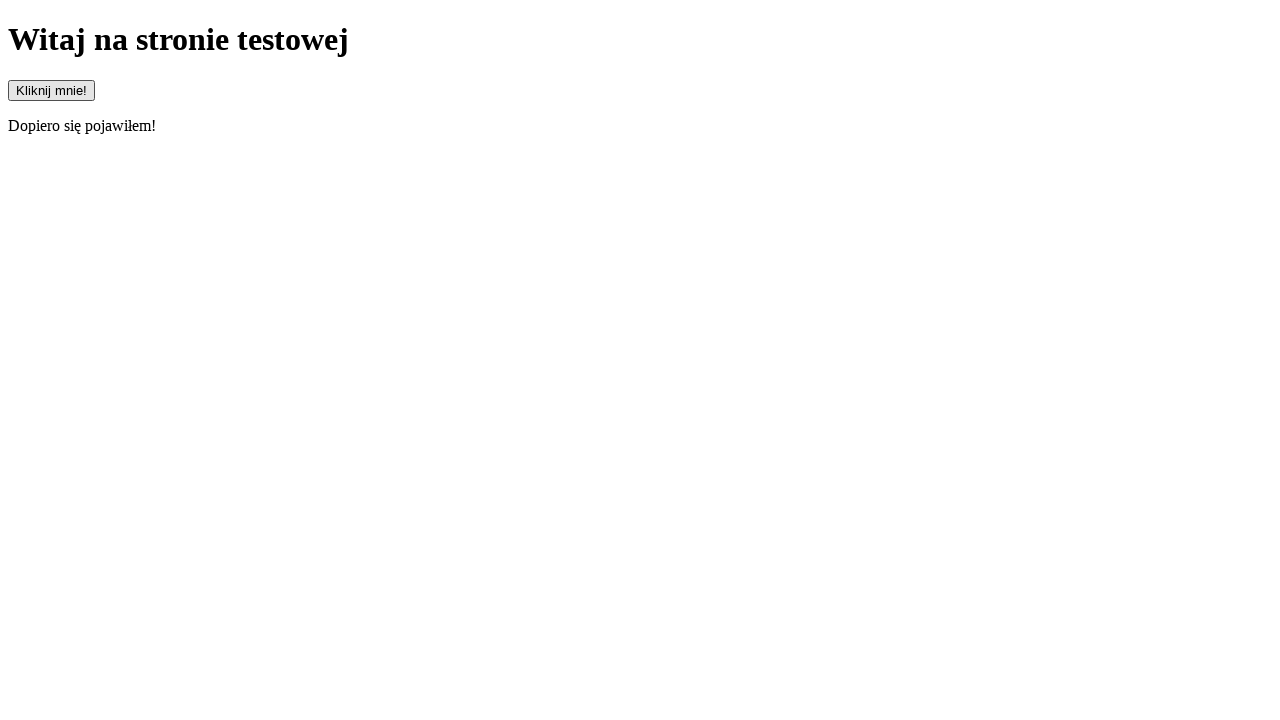

Asserted that paragraph text equals 'Dopiero się pojawiłem!'
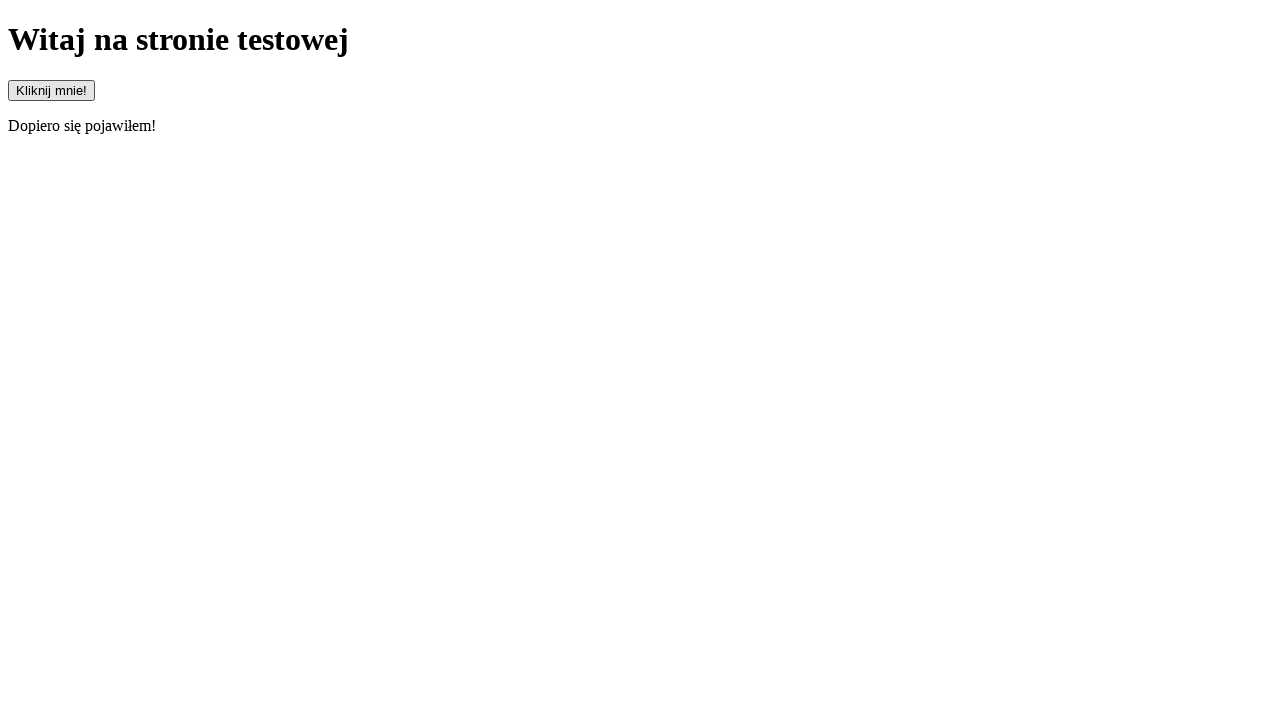

Asserted that paragraph text starts with 'Dopiero'
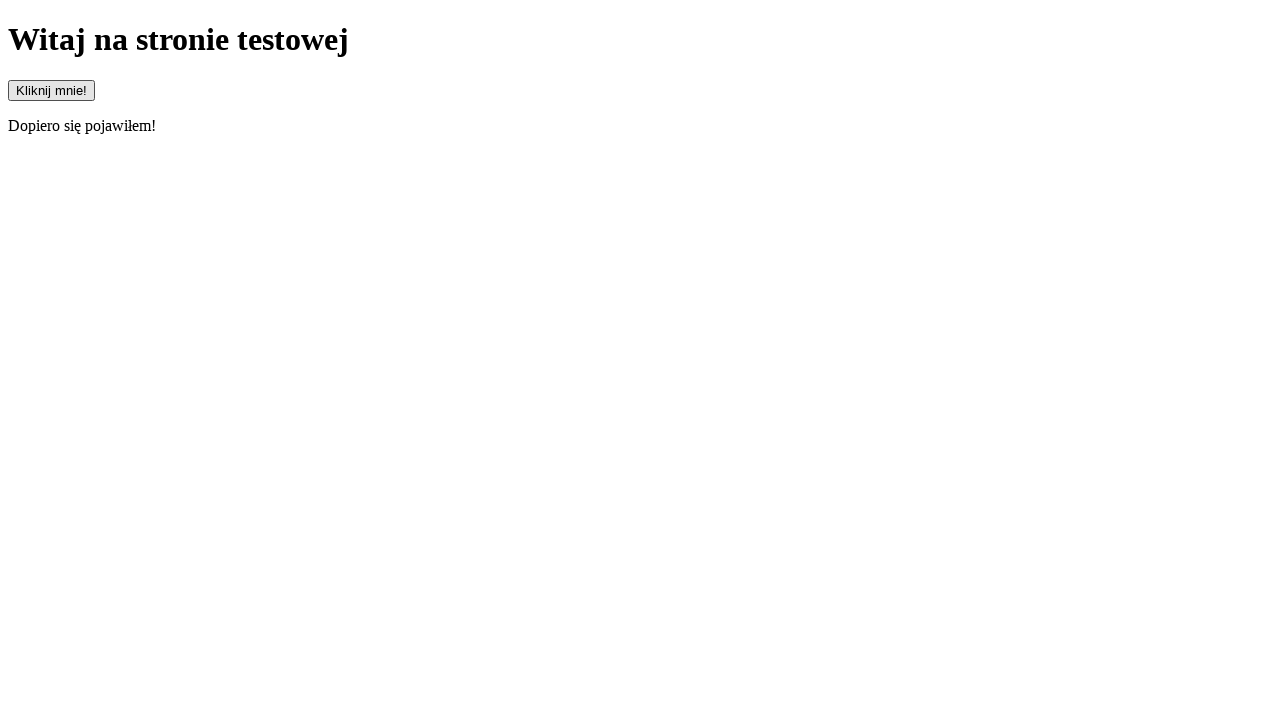

Asserted that paragraph text does not start with 'Pojawiłem'
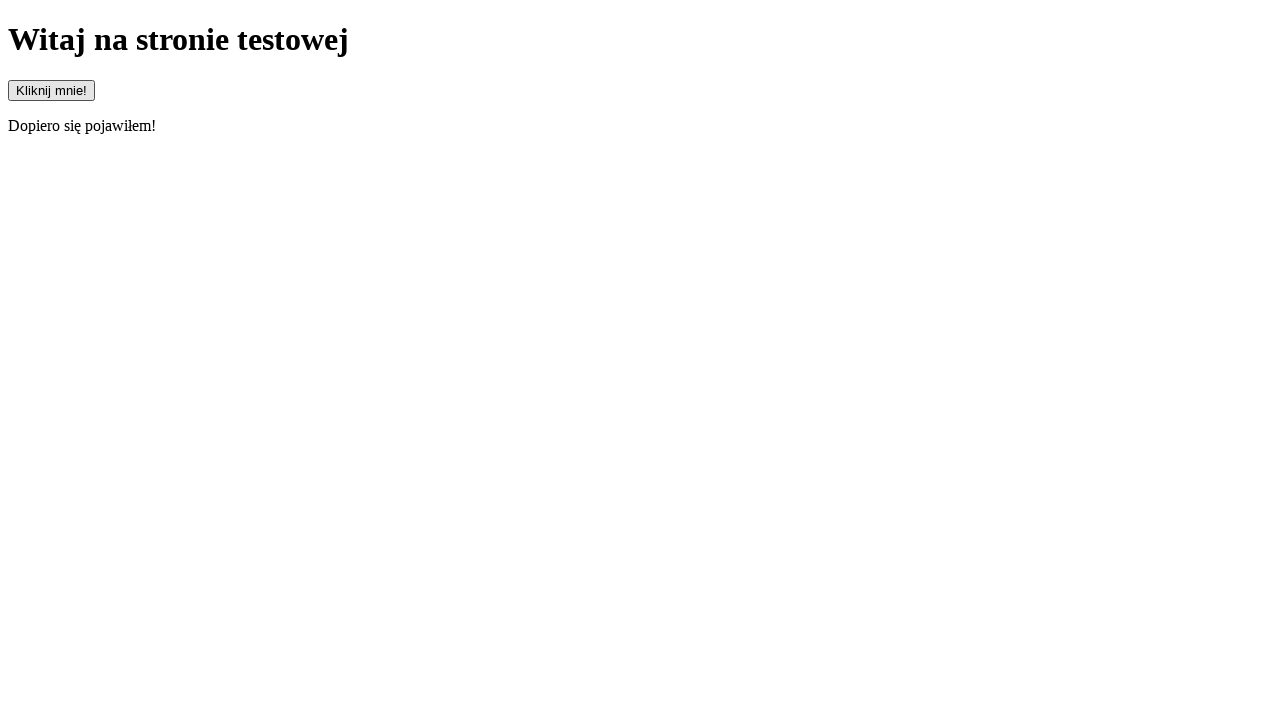

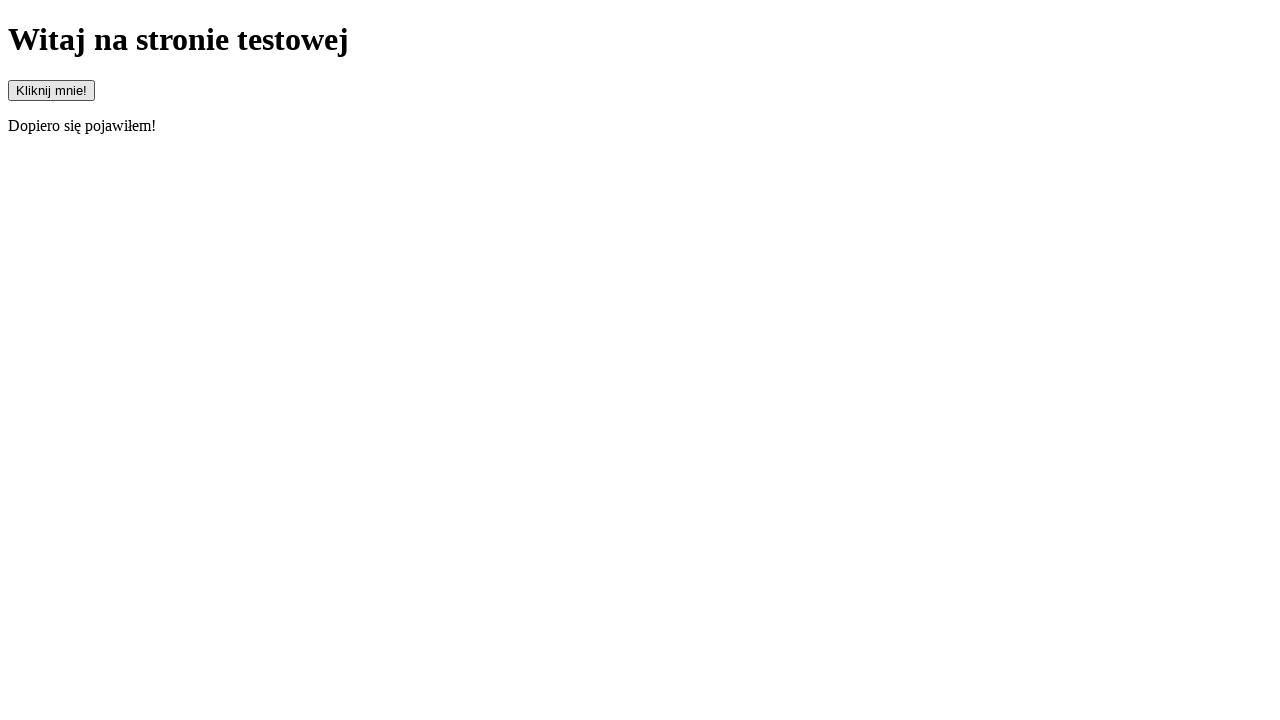